Verifies that the homepage subtitle contains the expected framework description text

Starting URL: https://webdriver.io/

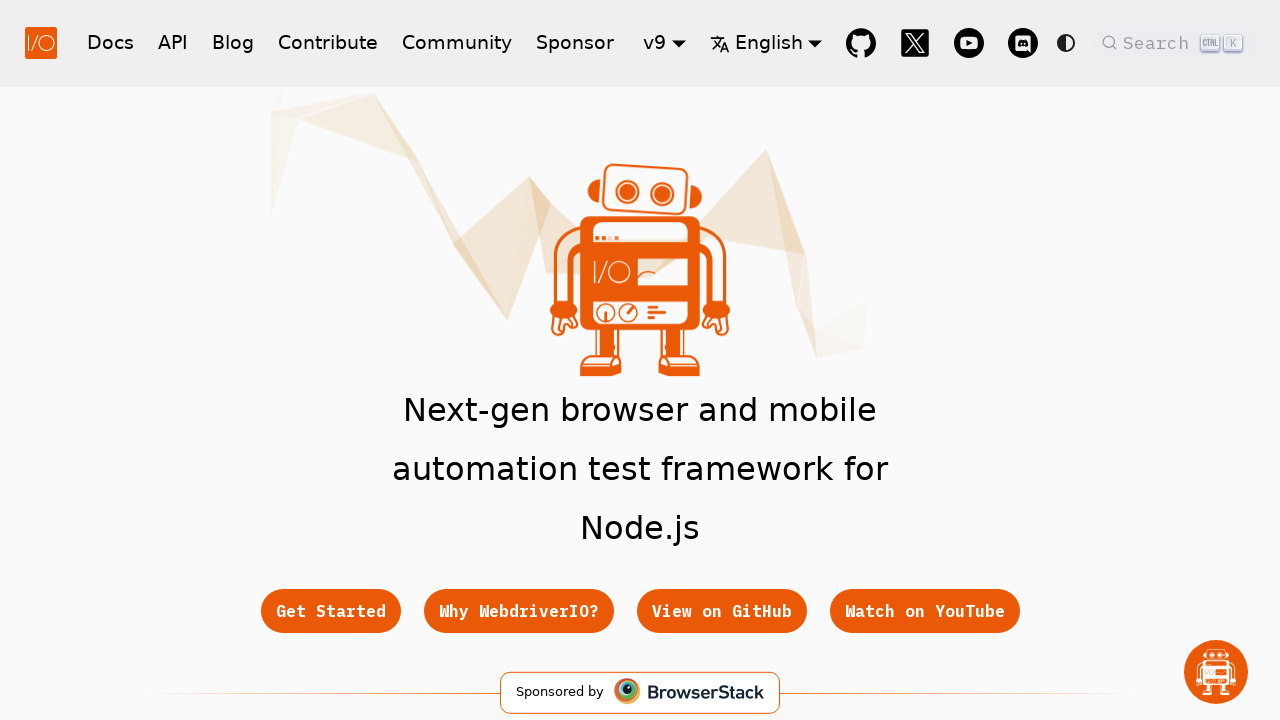

Located and waited for homepage subtitle element to be visible
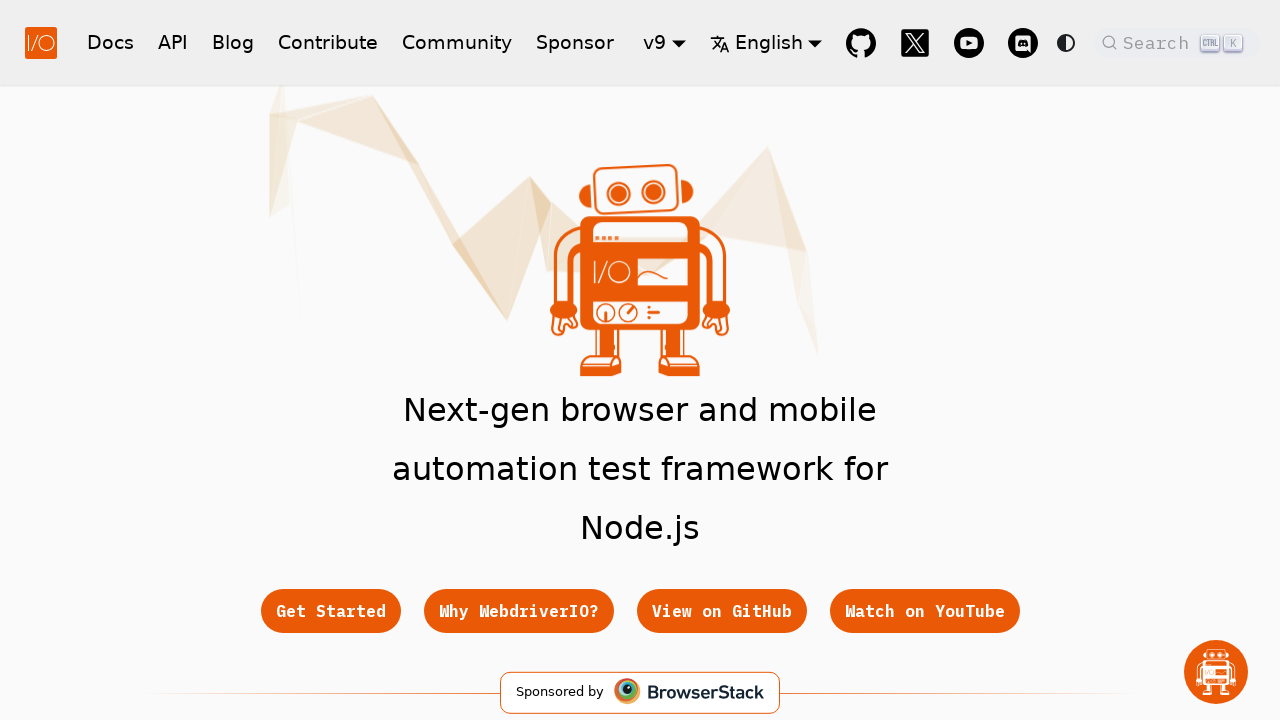

Verified that subtitle contains expected framework description text
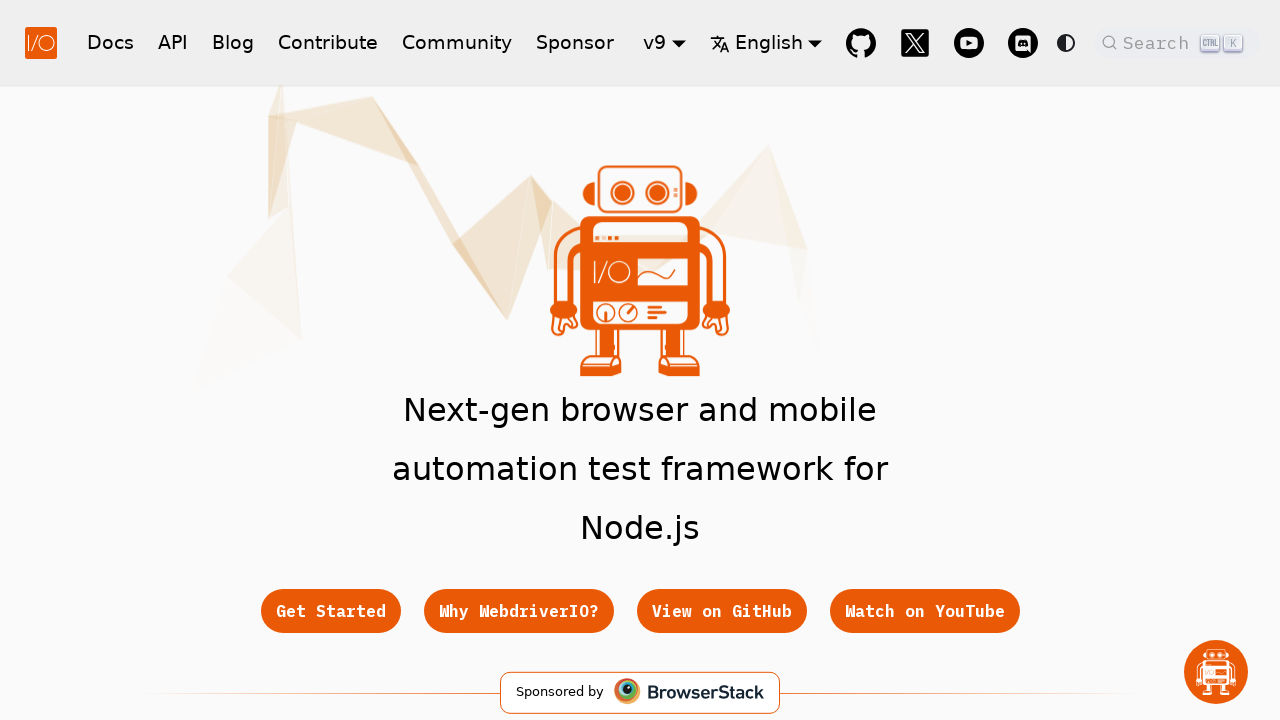

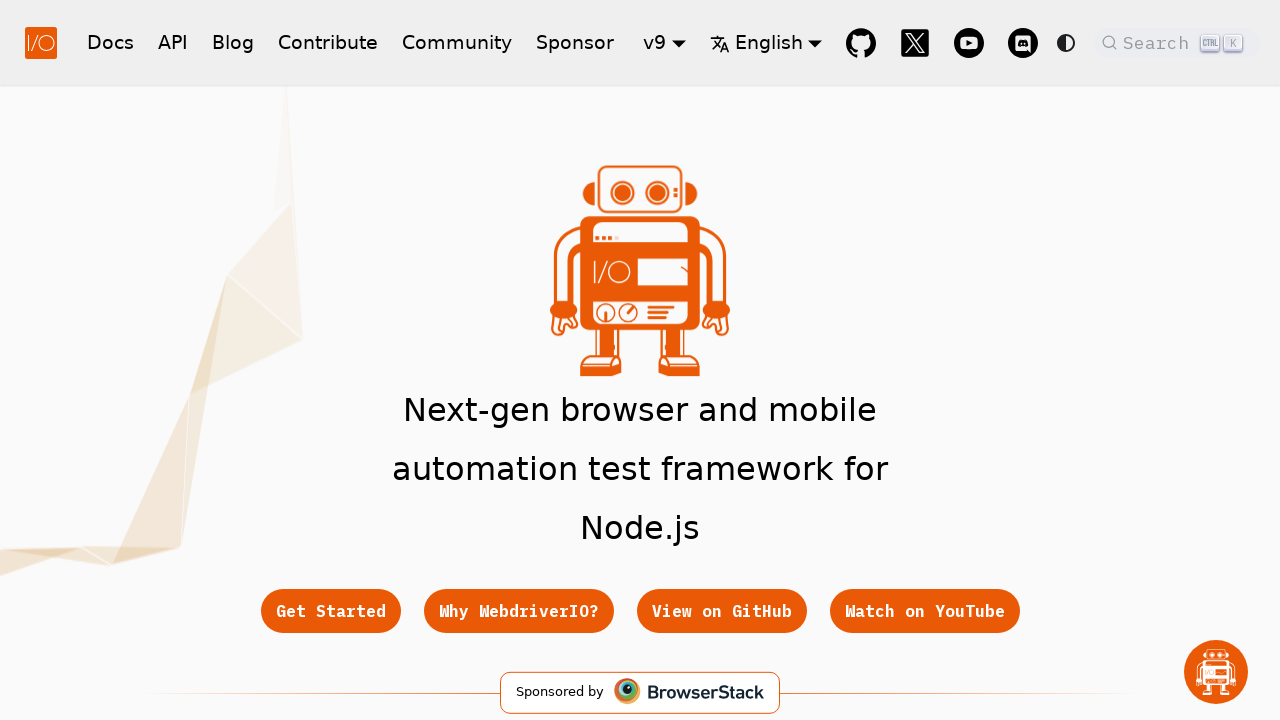